Navigates to Stack Overflow corporate site and verifies the Careers page displays the "Who We Are" section

Starting URL: https://stackoverflow.co/

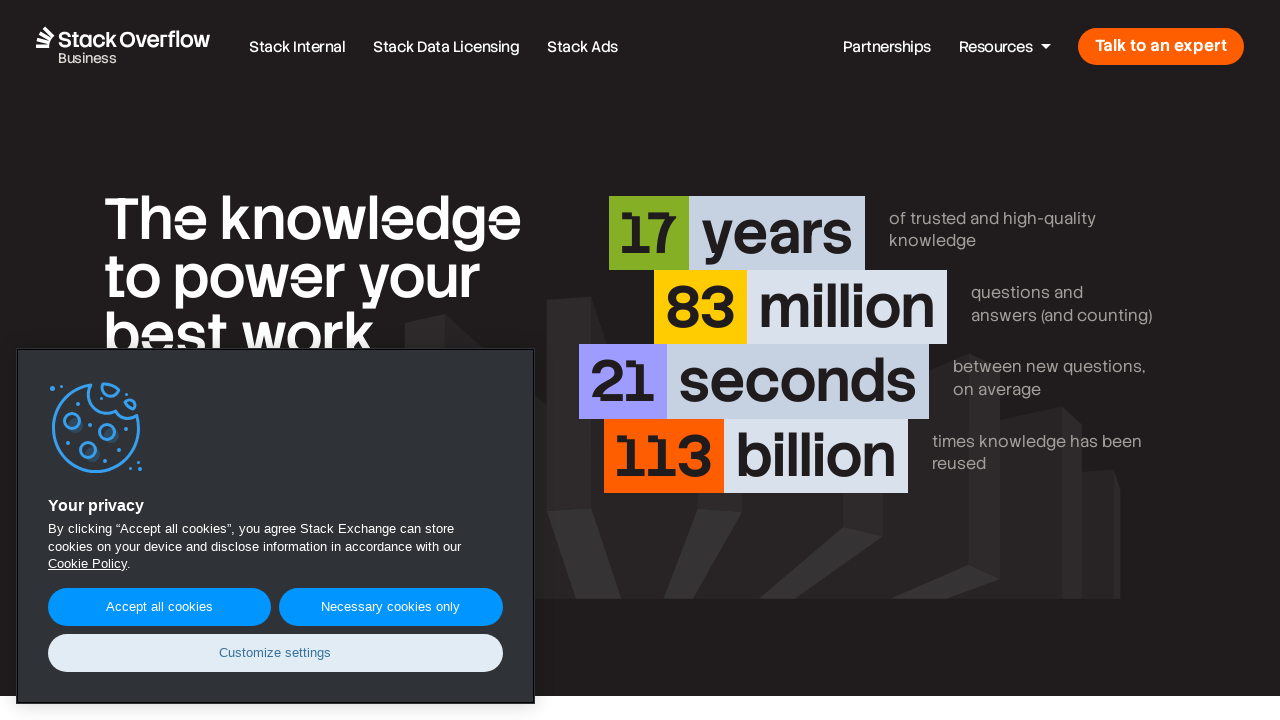

Clicked on Careers link to navigate to careers page at (741, 360) on a:has-text('Careers')
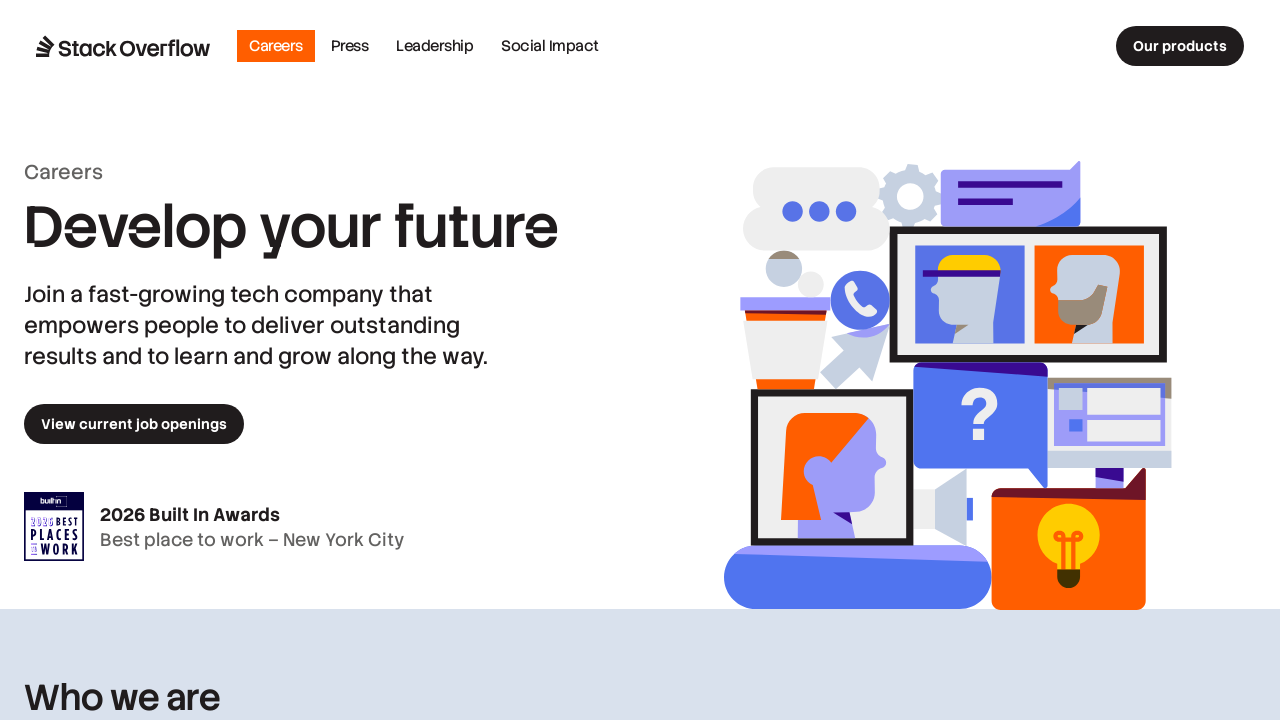

Waited for 'Who we are' section to be visible
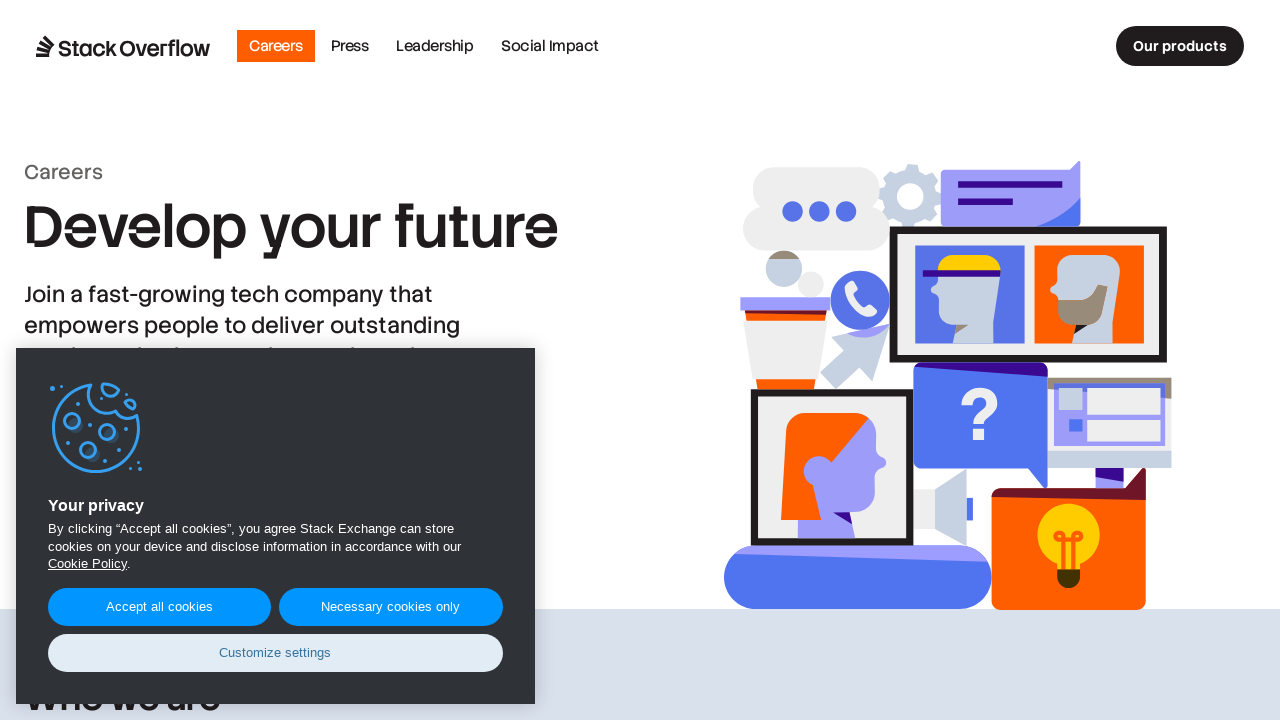

Verified 'Who we are' section is visible on the Careers page
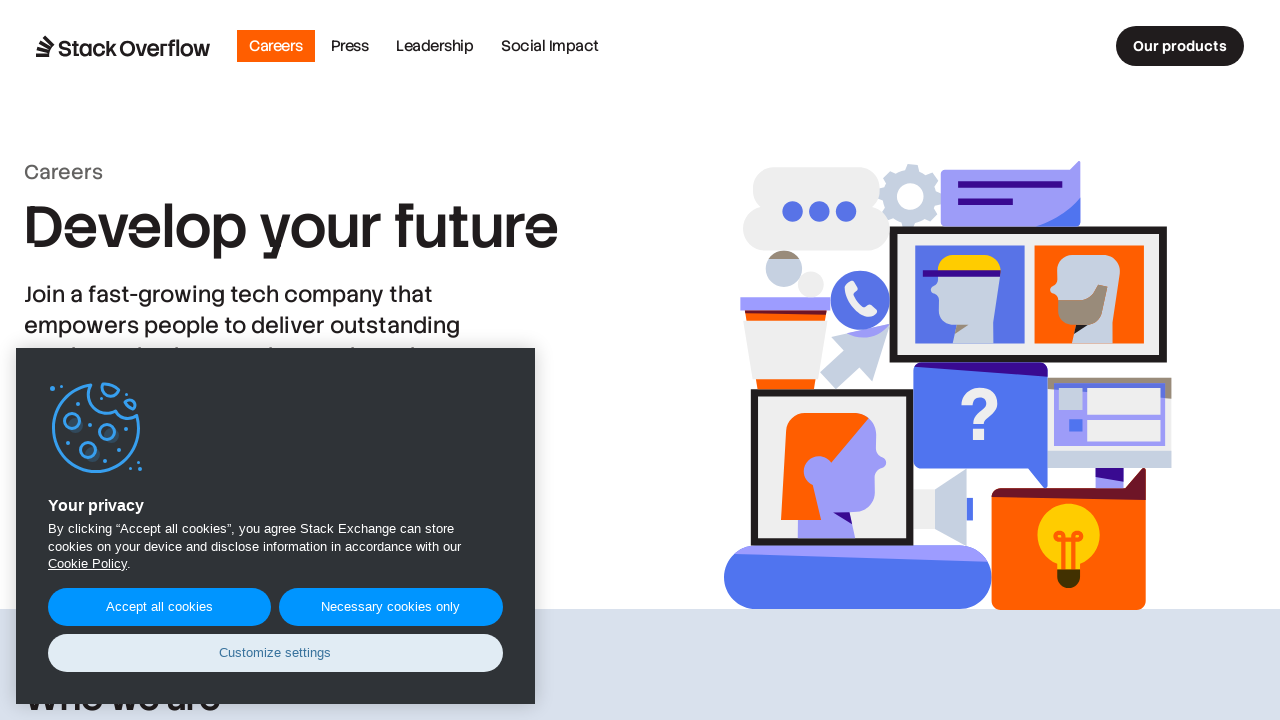

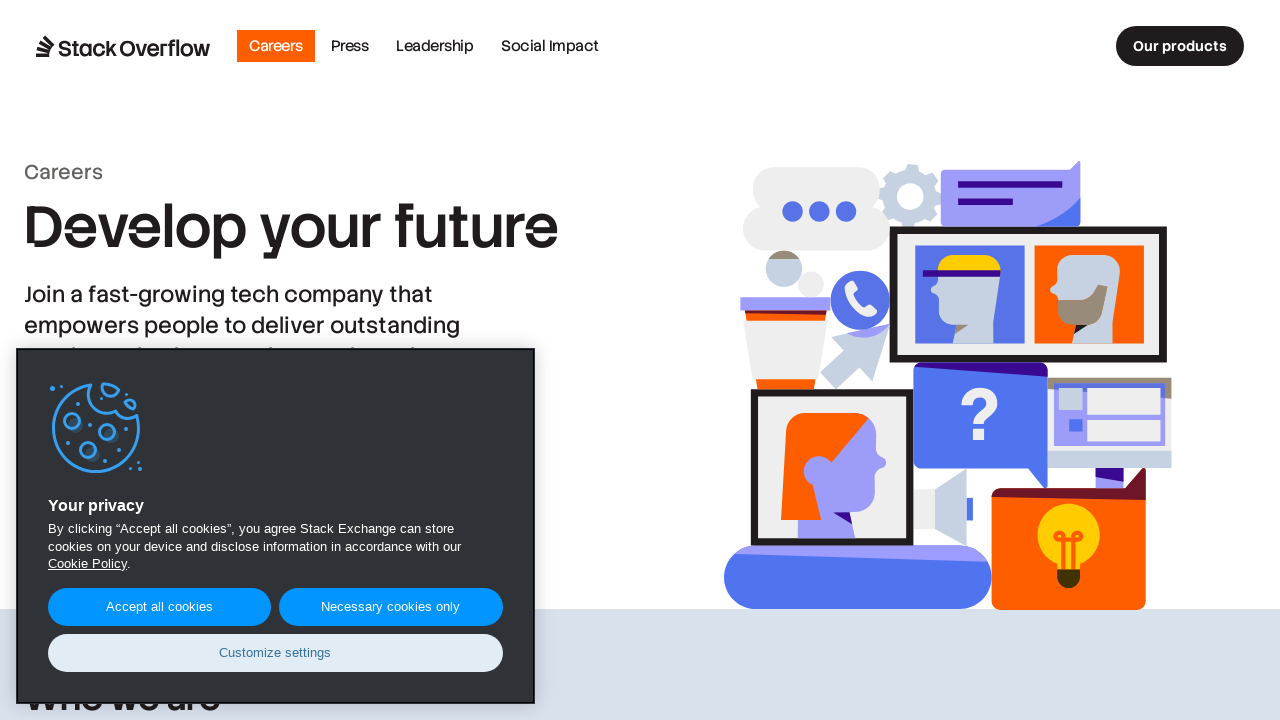